Tests checkbox functionality by checking the first checkbox and unchecking the second checkbox on a demo page

Starting URL: https://the-internet.herokuapp.com/checkboxes

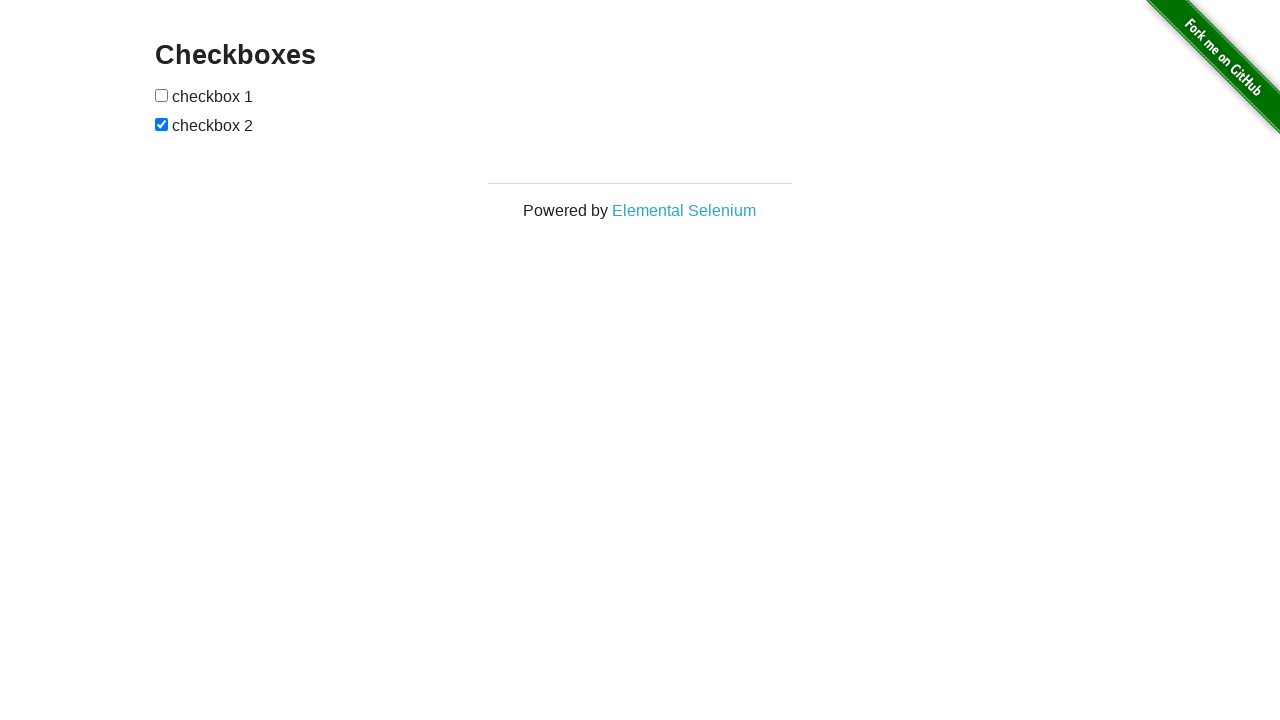

Navigated to checkbox demo page
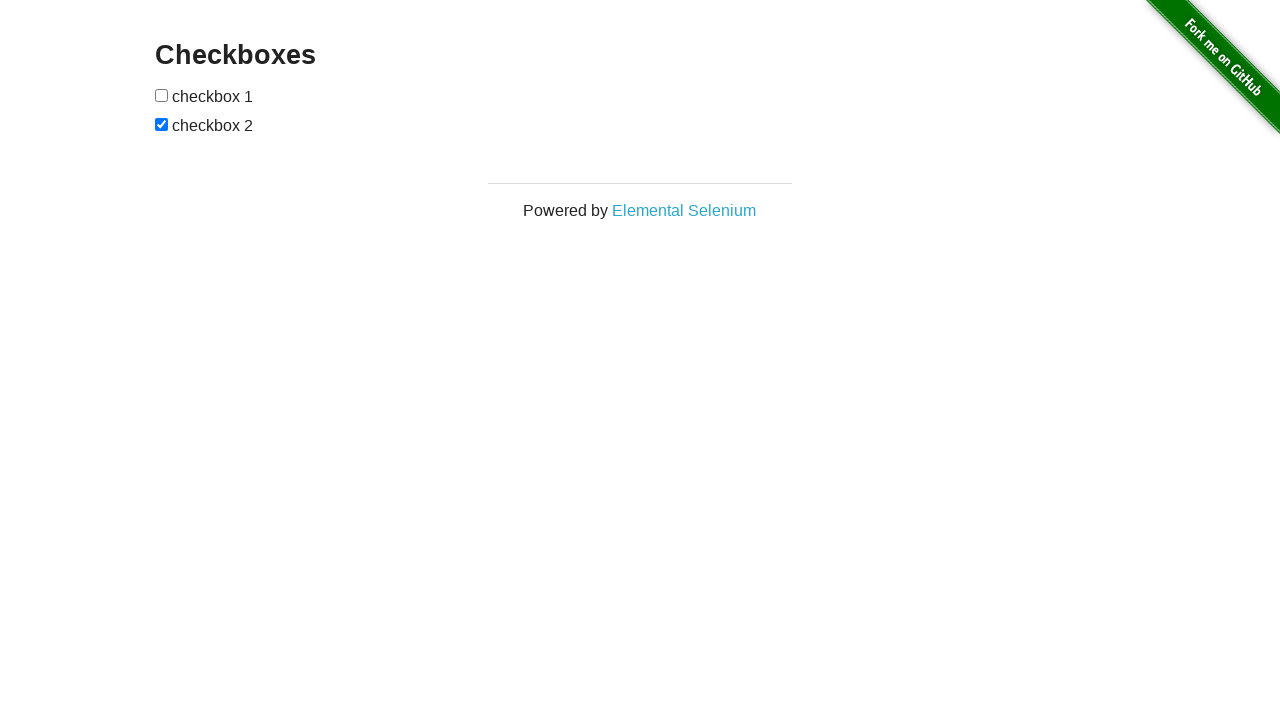

Checked the first checkbox at (162, 95) on internal:role=checkbox >> nth=0
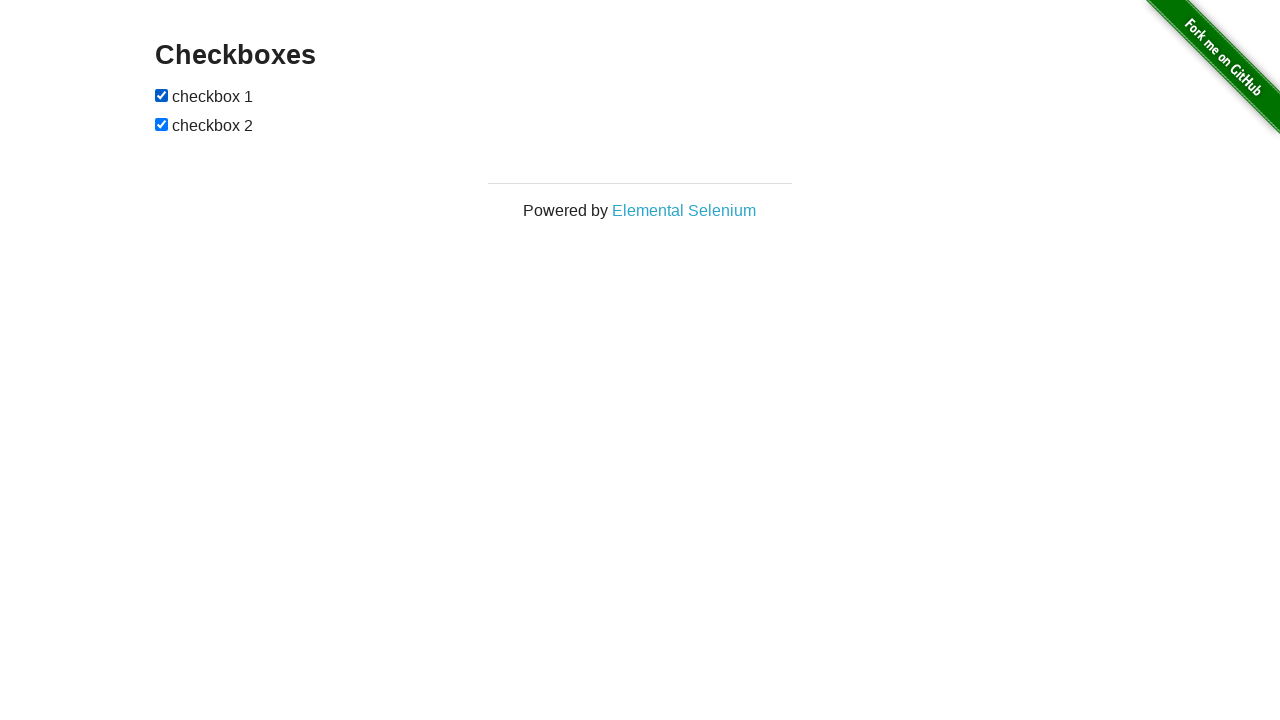

Unchecked the second checkbox at (162, 124) on internal:role=checkbox >> nth=1
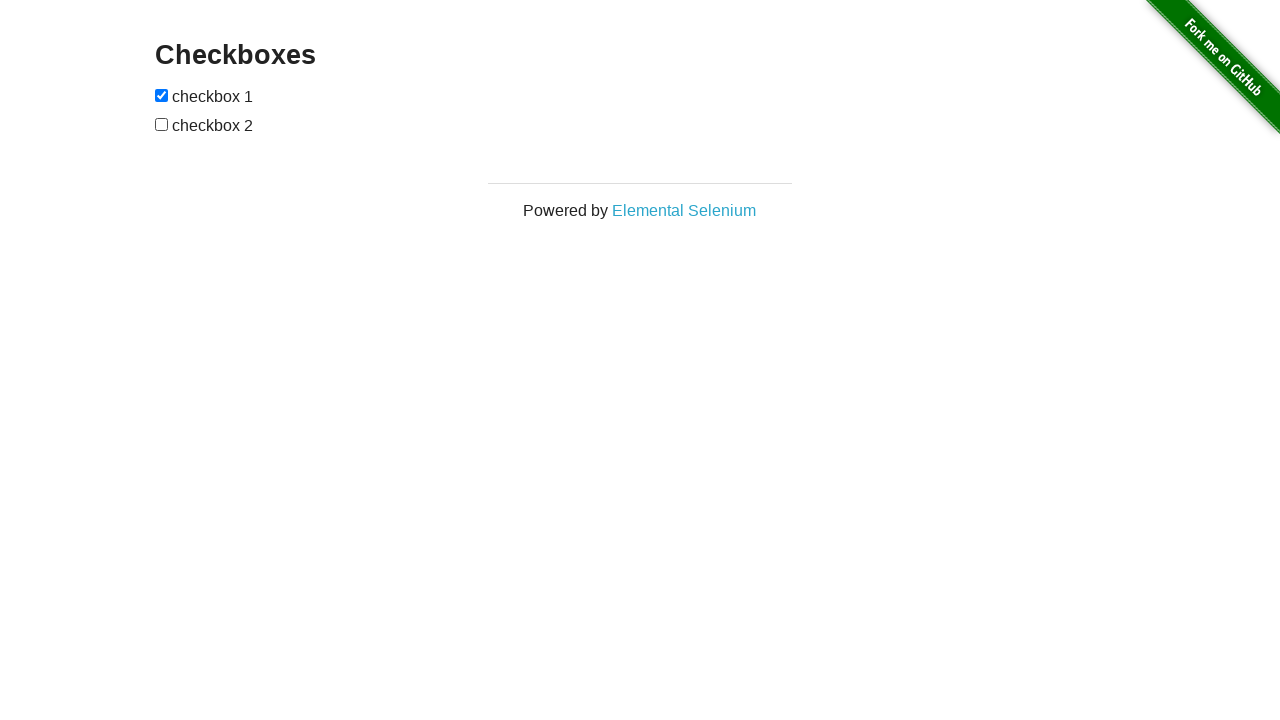

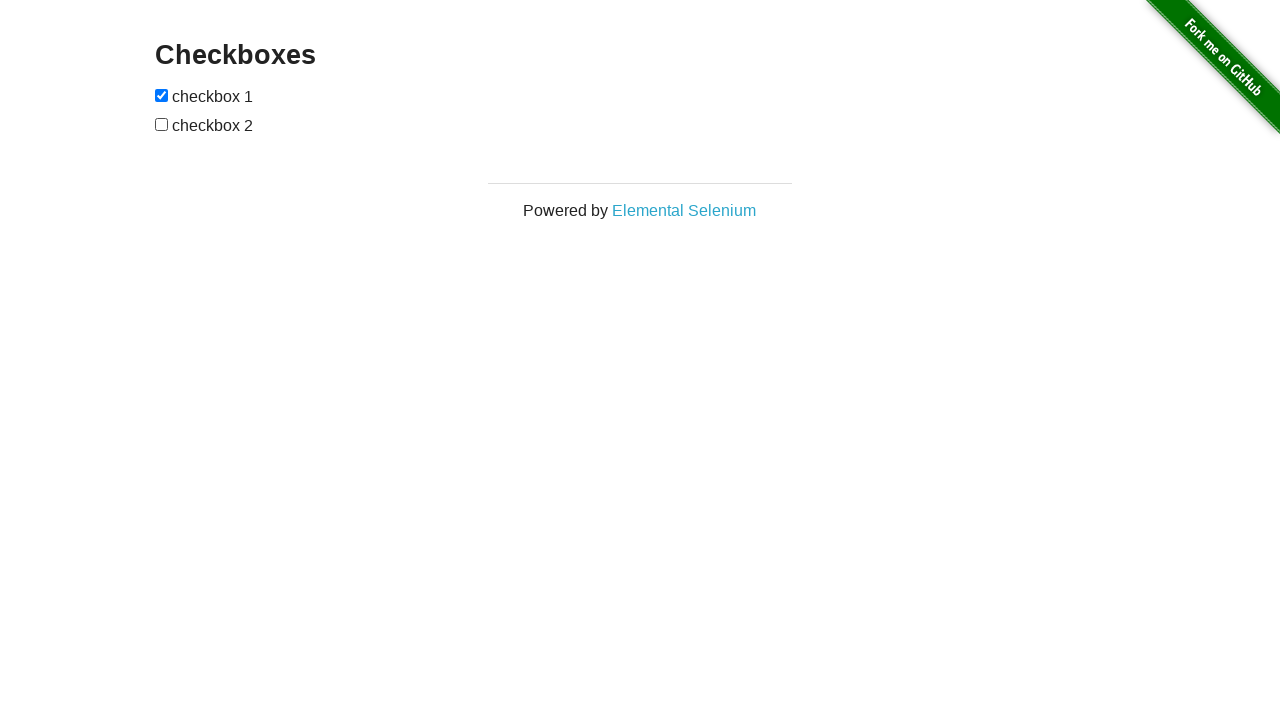